Tests custom radio button selection on Angular Material components page

Starting URL: https://material.angular.io/components/radio/examples

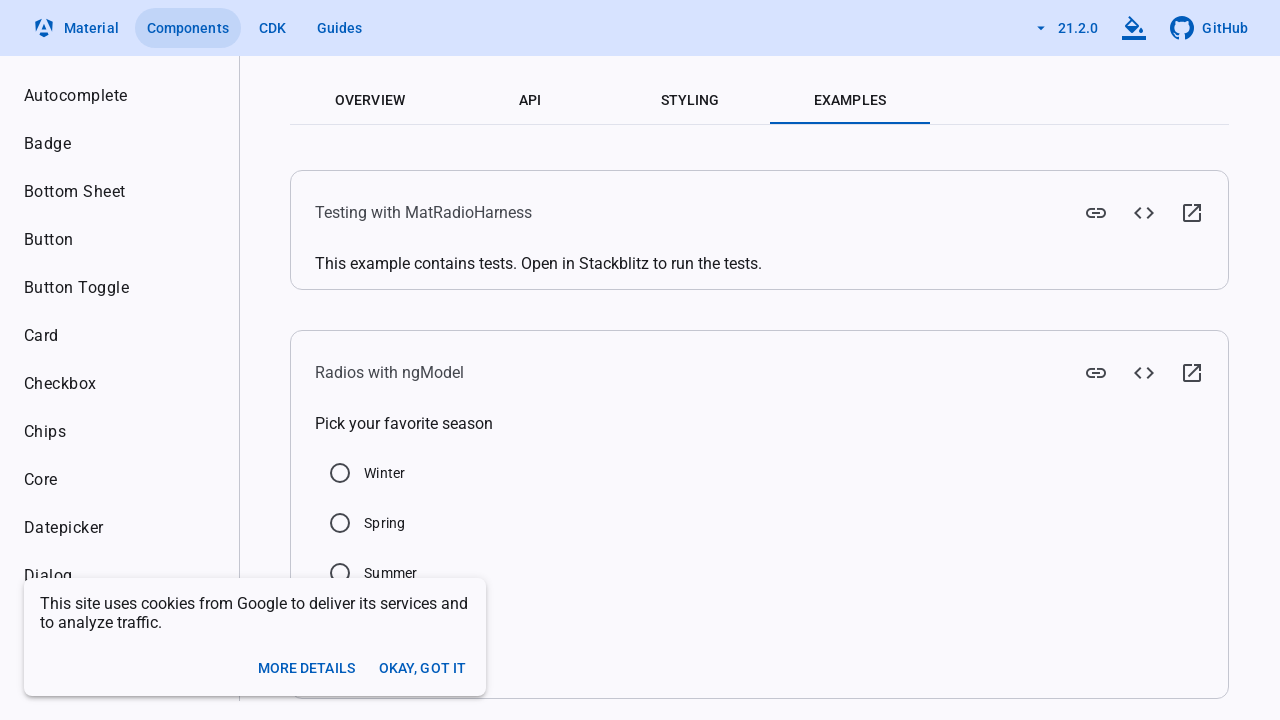

Clicked Winter radio button using JavaScript to handle custom Angular Material styling
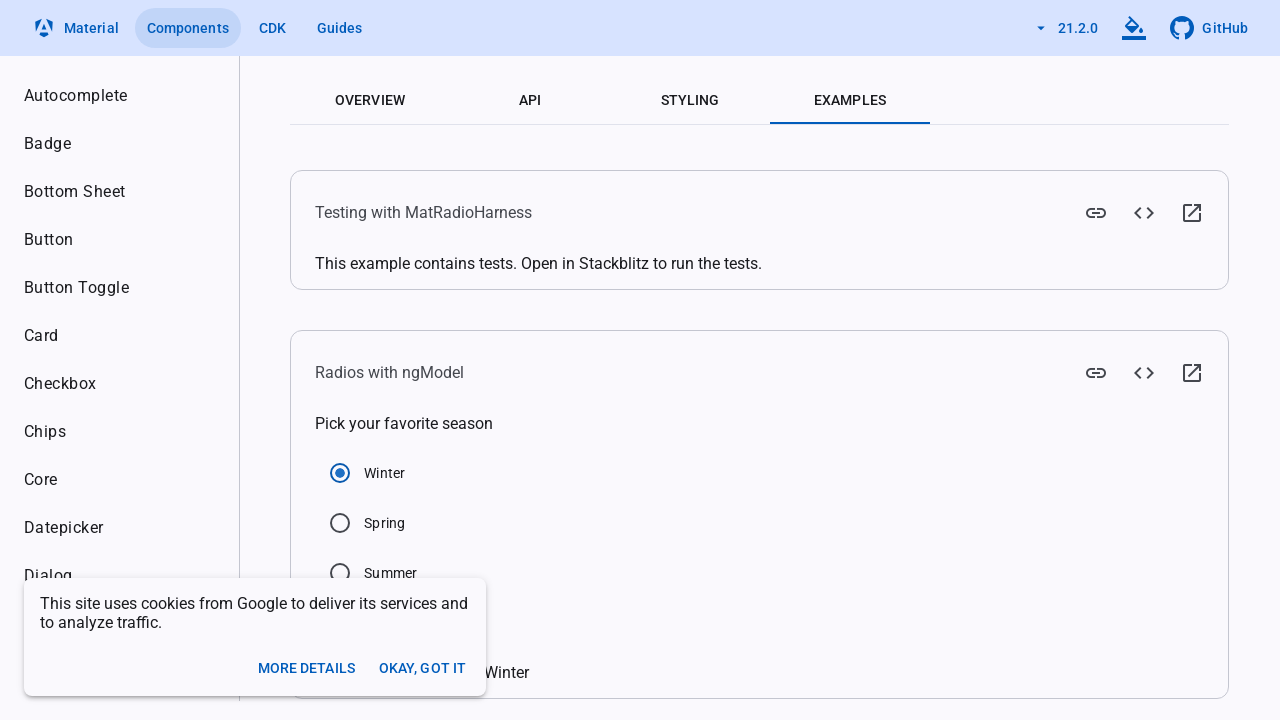

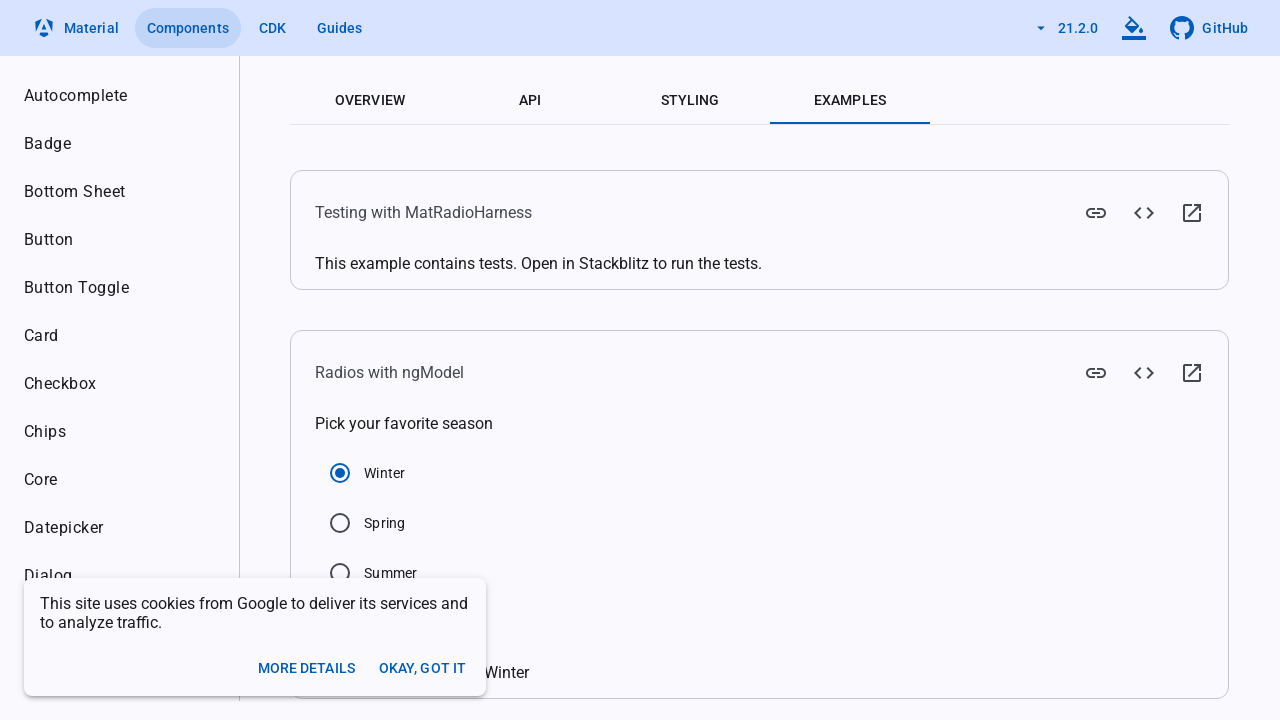